Navigates to VNExpress science news section and verifies that news articles are displayed on the page

Starting URL: https://vnexpress.net/khoa-hoc

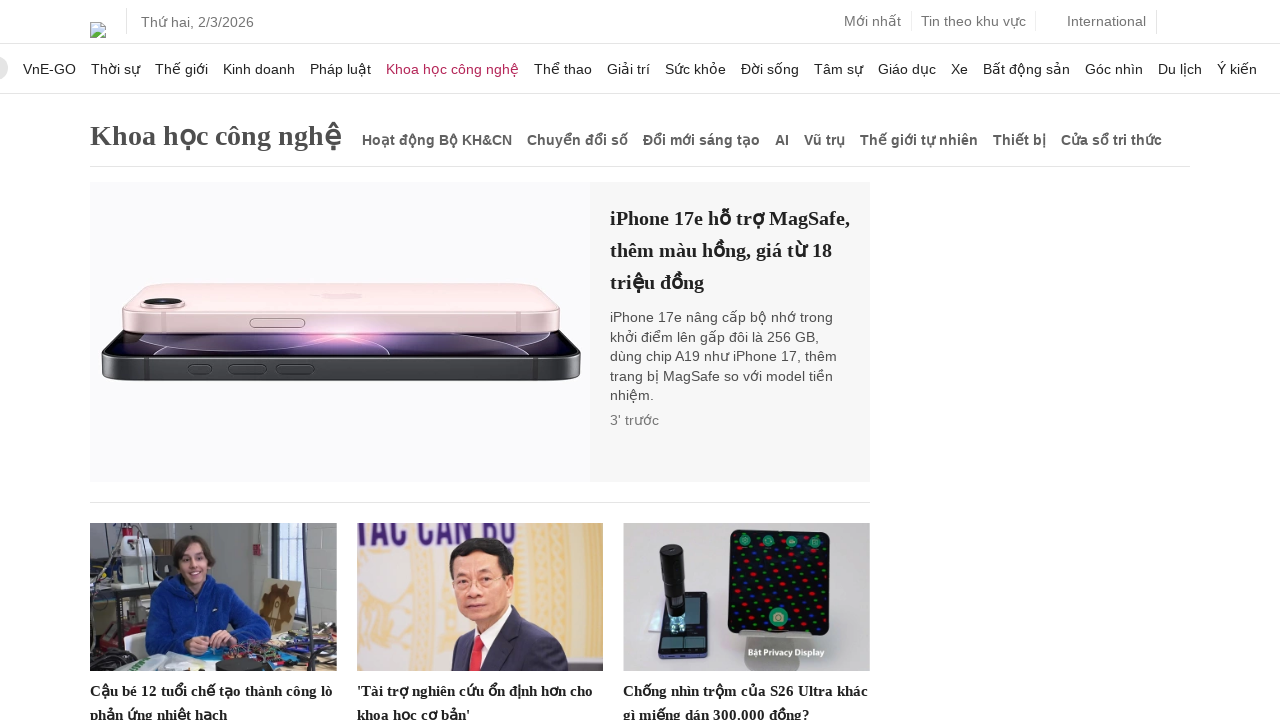

Navigated to VNExpress science news section
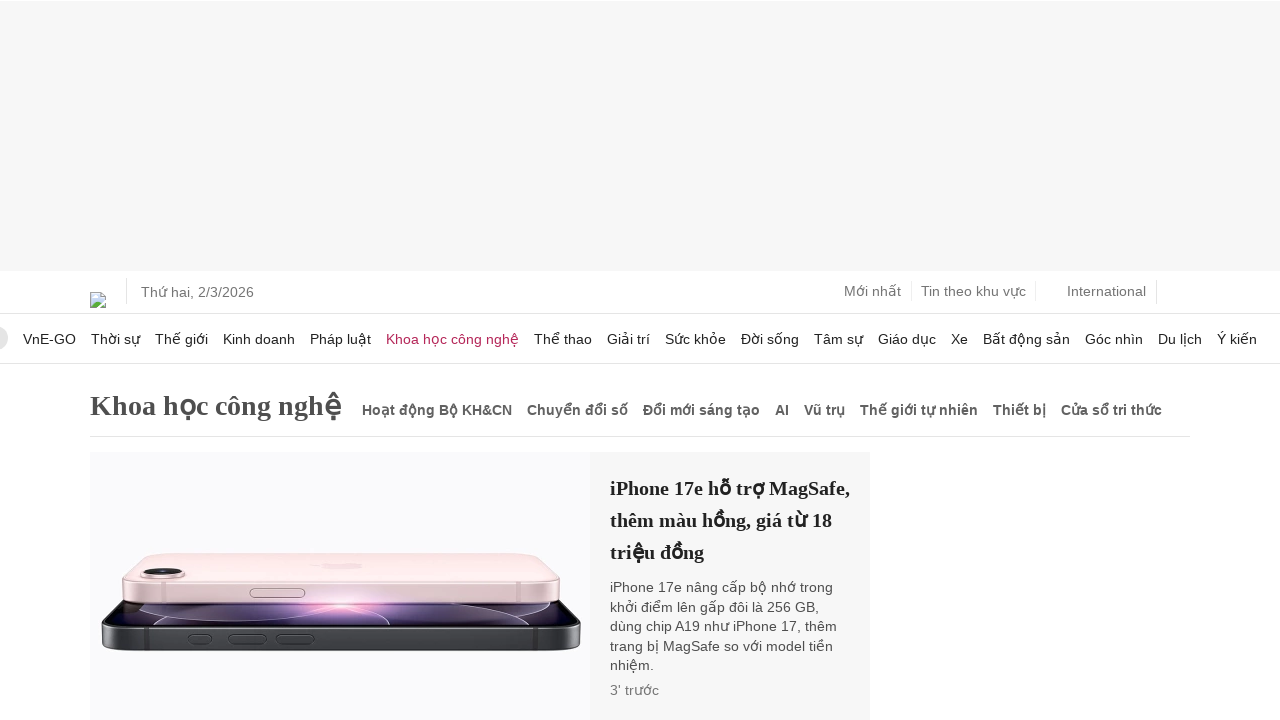

News articles loaded on the page
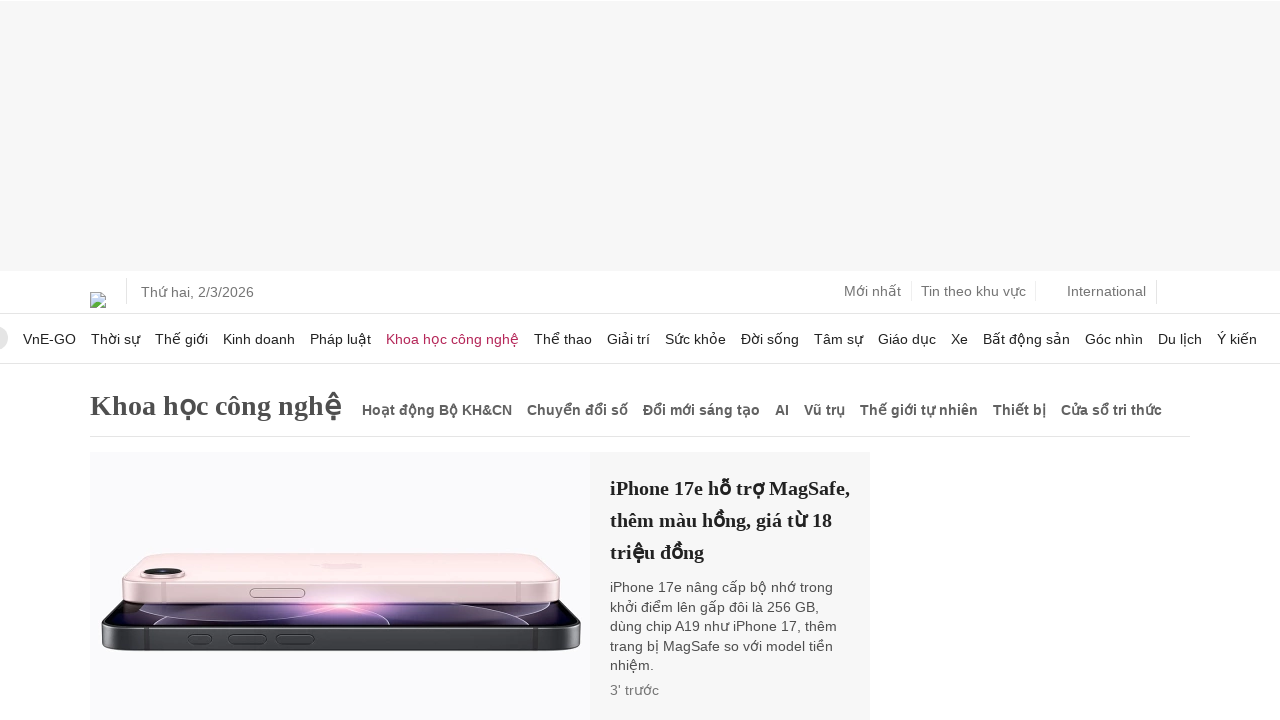

Verified that article titles are present
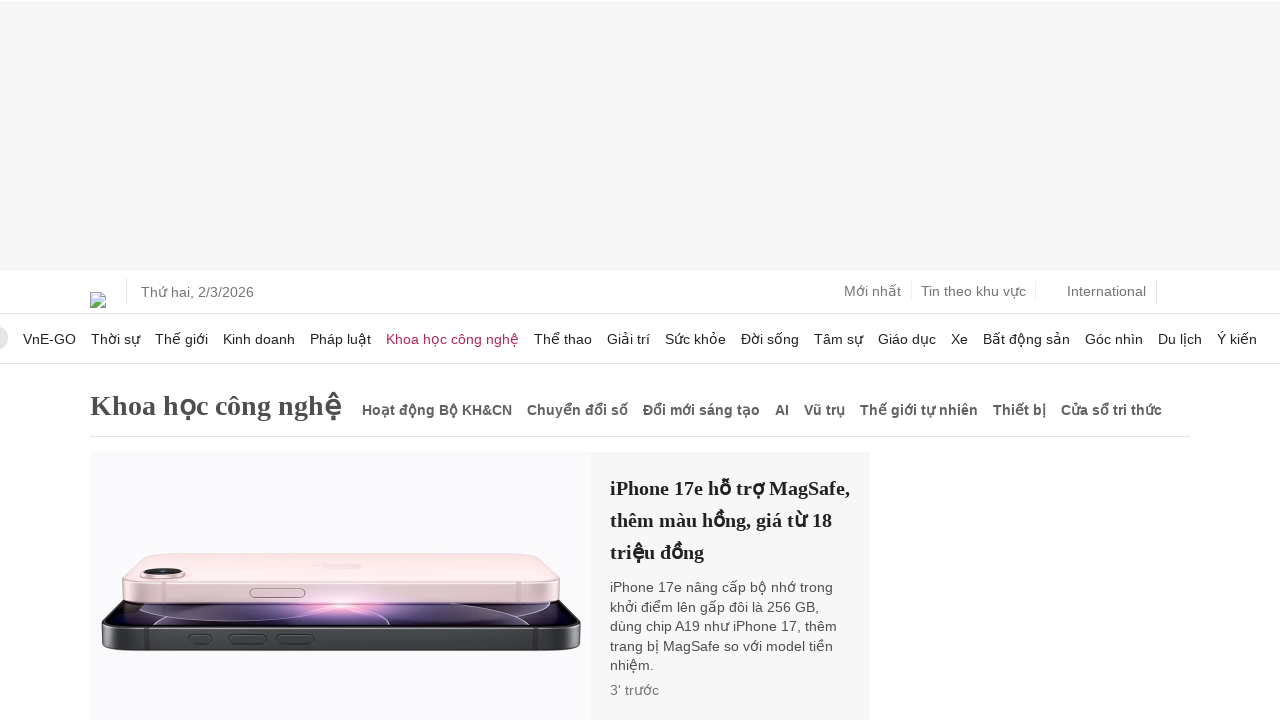

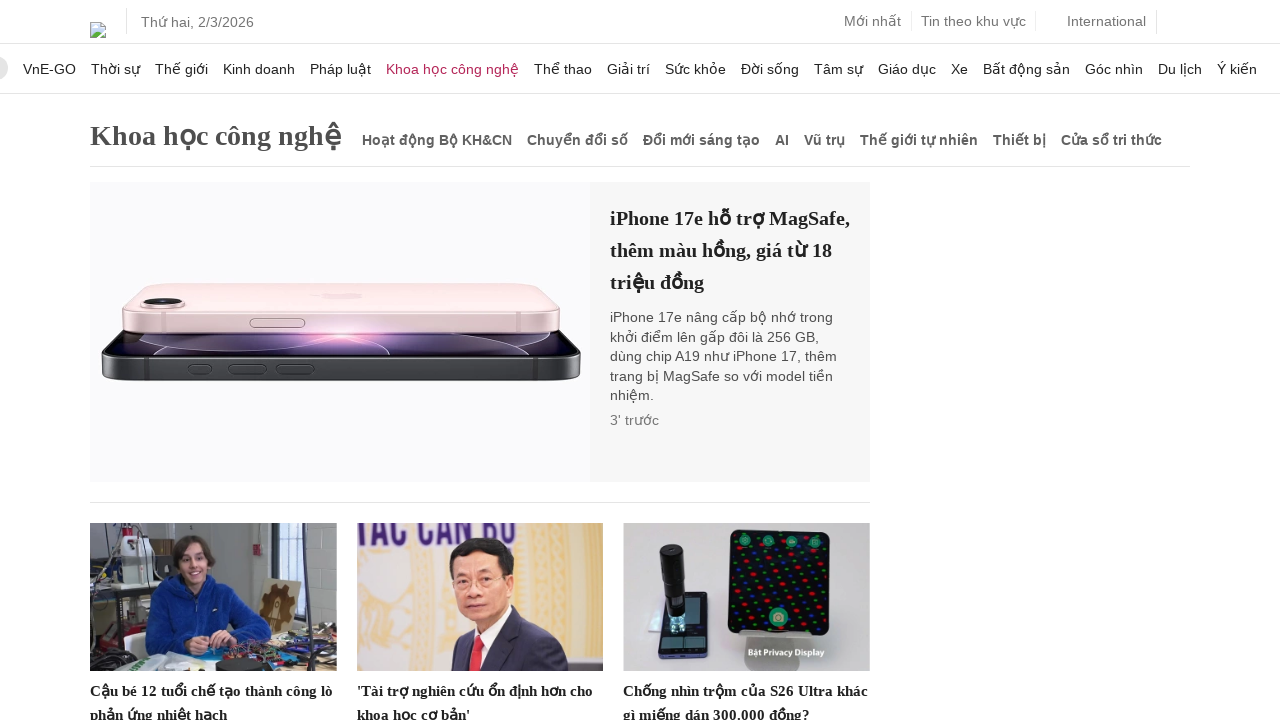